Tests the Playwright homepage by verifying the page title contains "Playwright", checking that the "Get Started" link has the correct href attribute, clicking the link, and verifying navigation to the intro page.

Starting URL: https://playwright.dev/

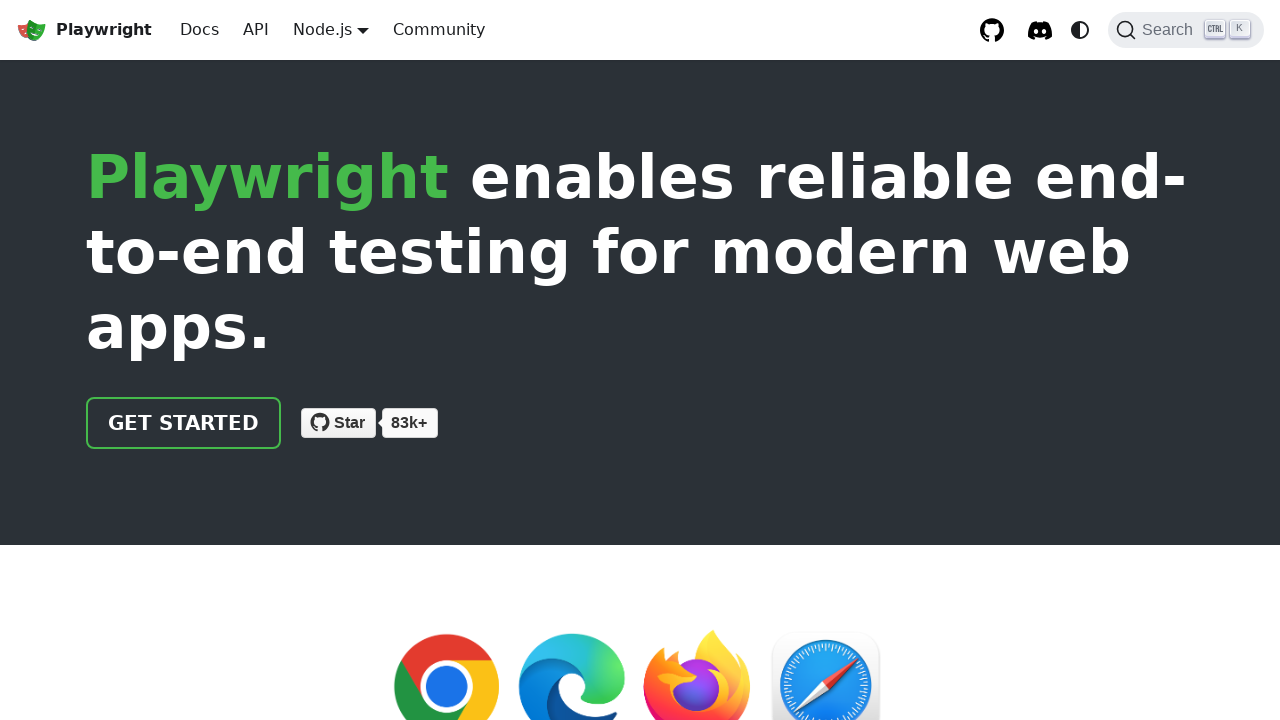

Verified page title contains 'Playwright'
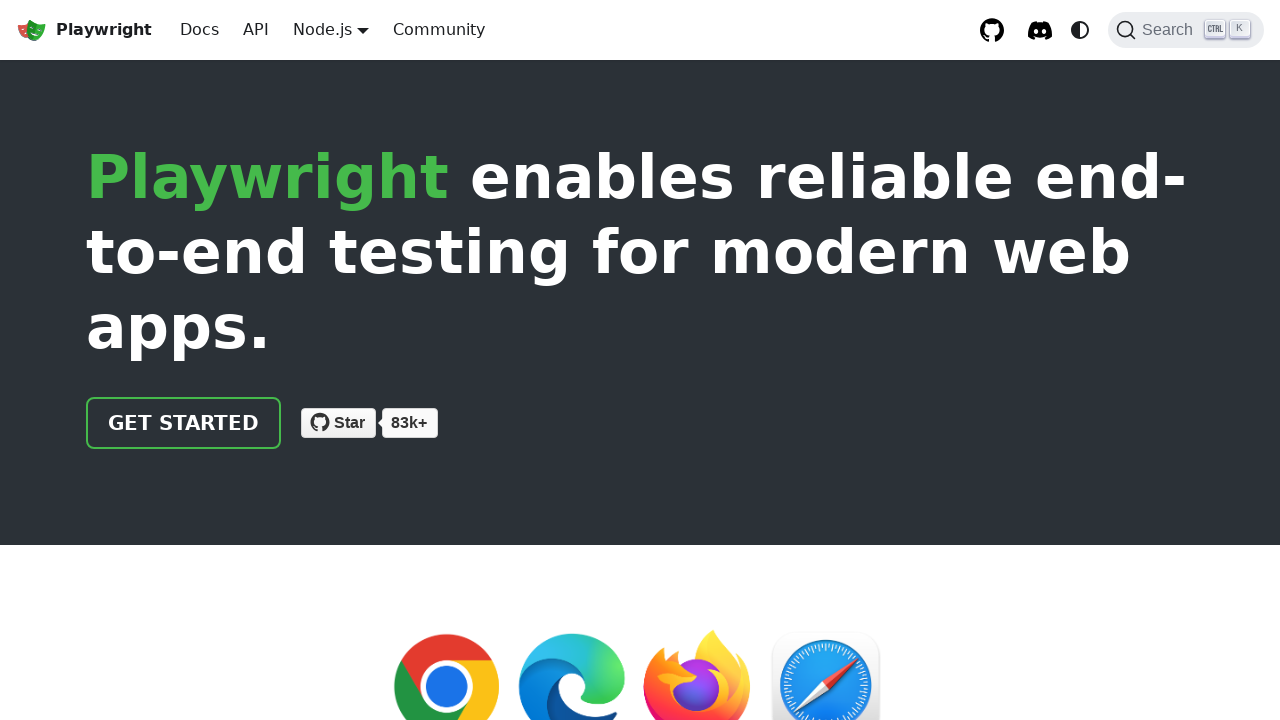

Located 'Get Started' link element
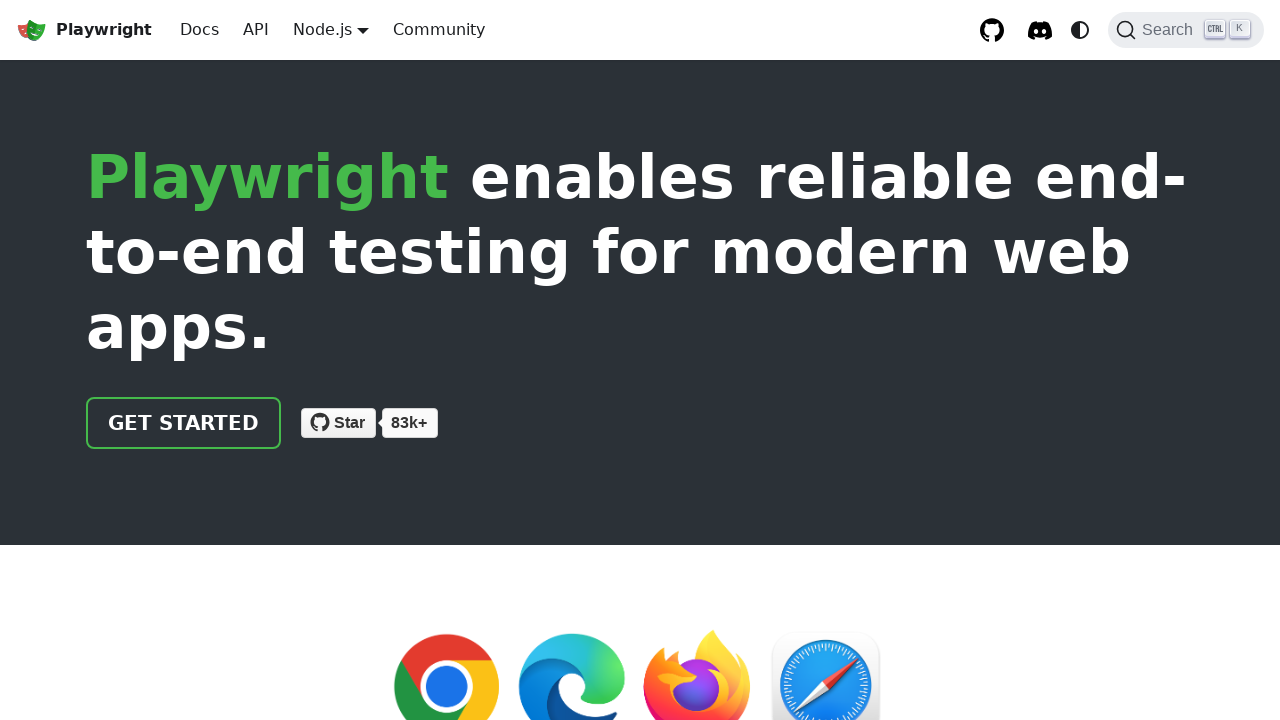

Verified 'Get Started' link href attribute is '/docs/intro'
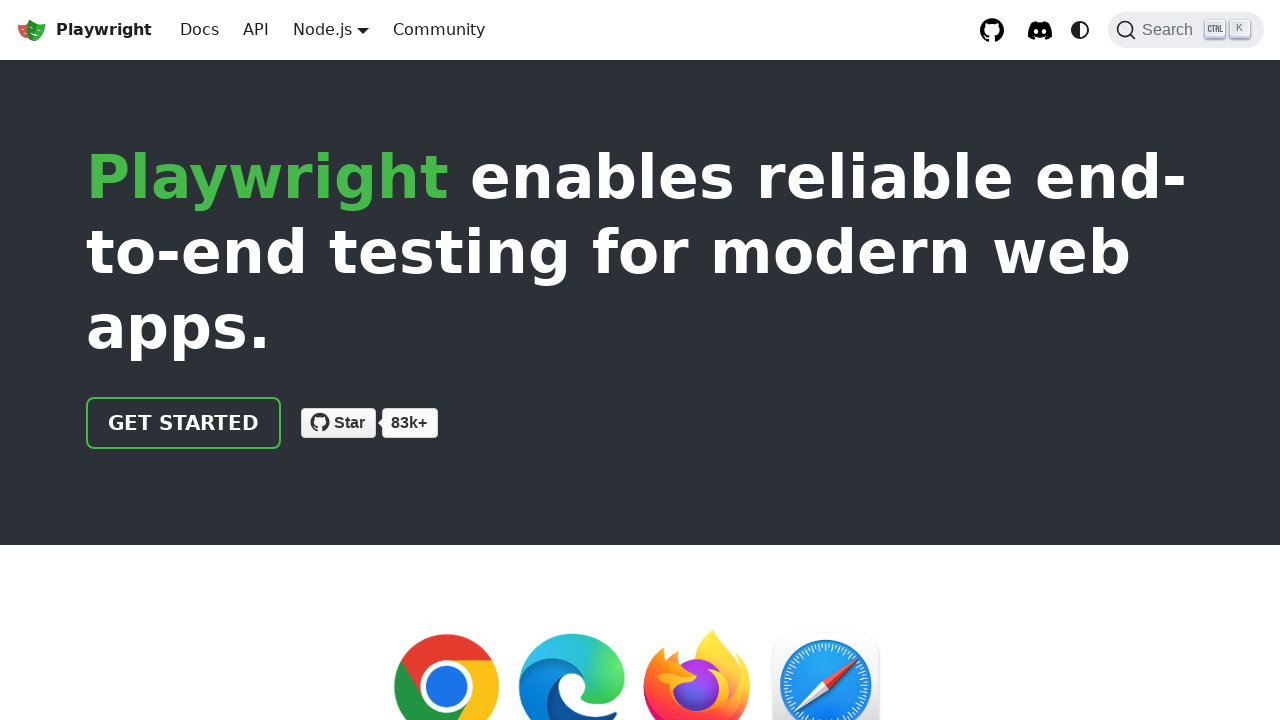

Clicked 'Get Started' link at (184, 423) on text=Get Started
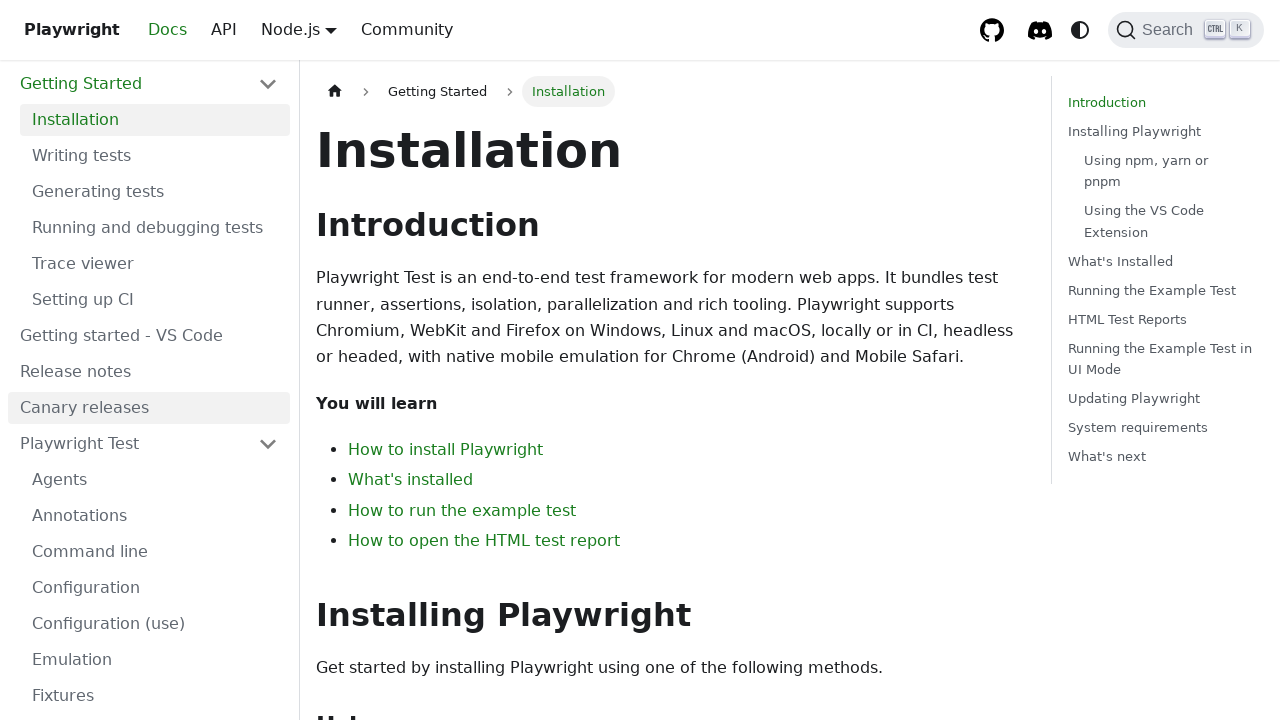

Verified navigation to intro page - URL contains 'intro'
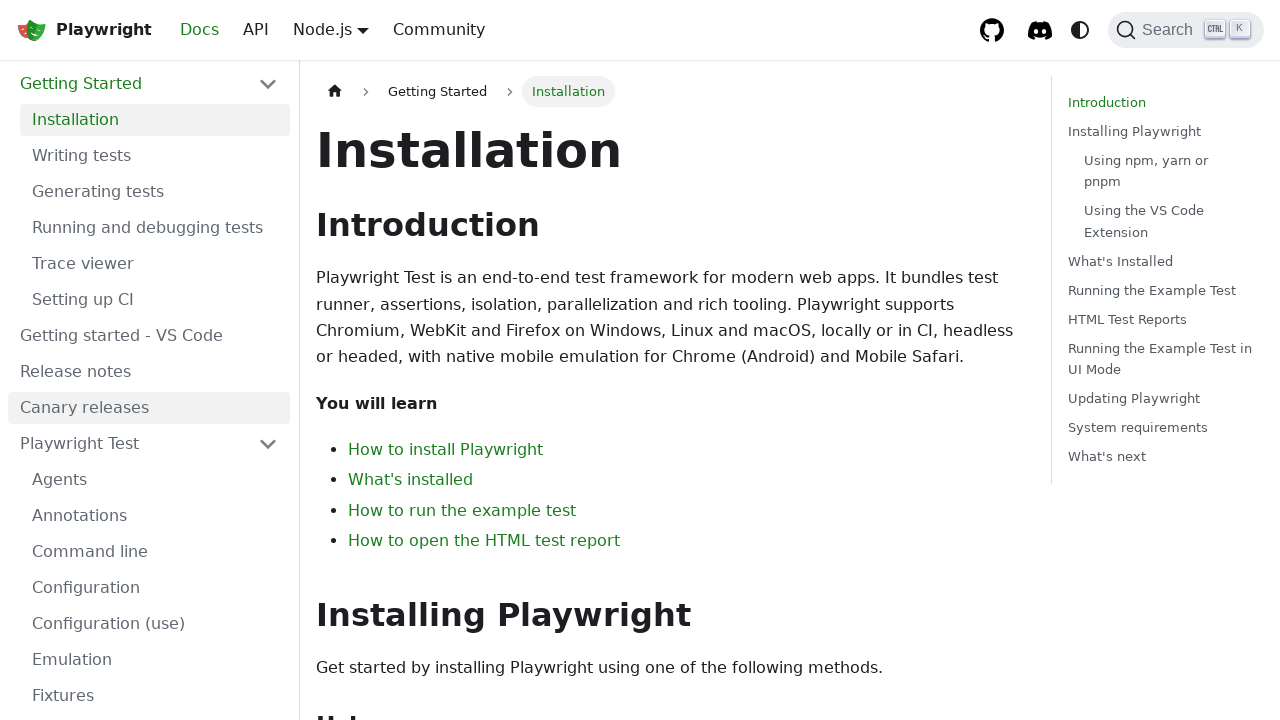

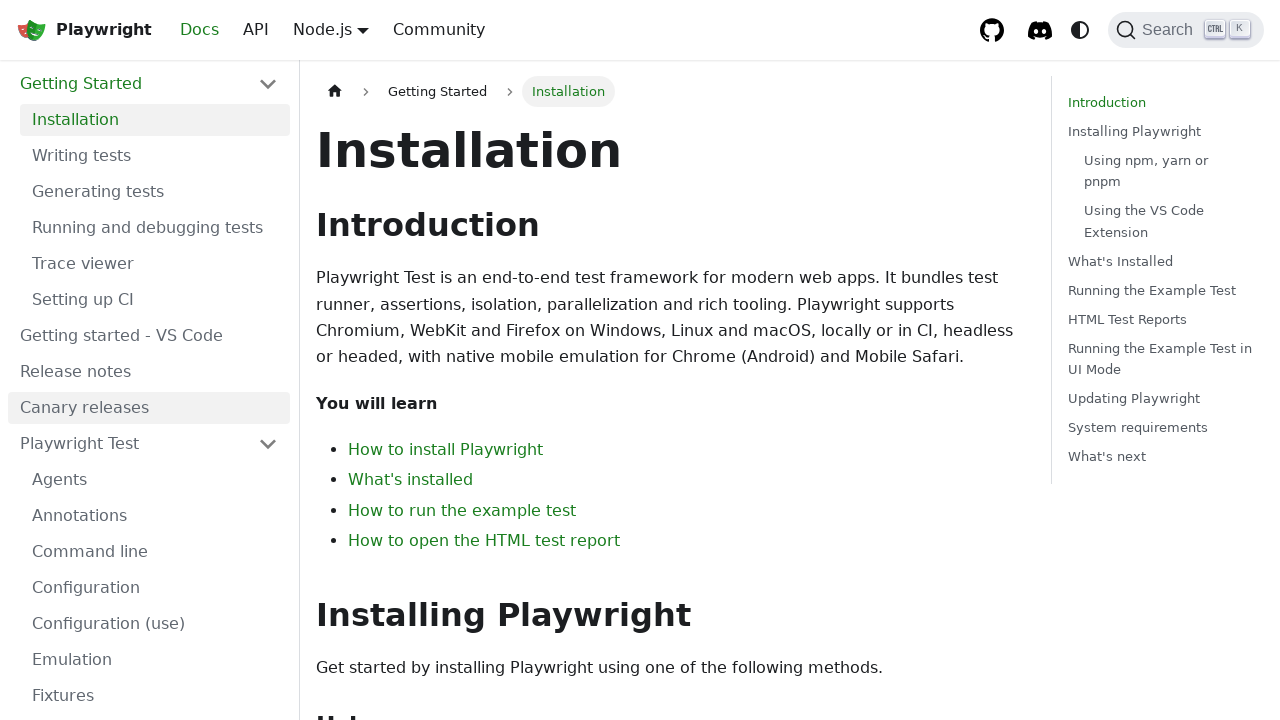